Tests a basic JavaScript alert by clicking the alert button, verifying the alert text, and accepting it

Starting URL: http://the-internet.herokuapp.com/javascript_alerts

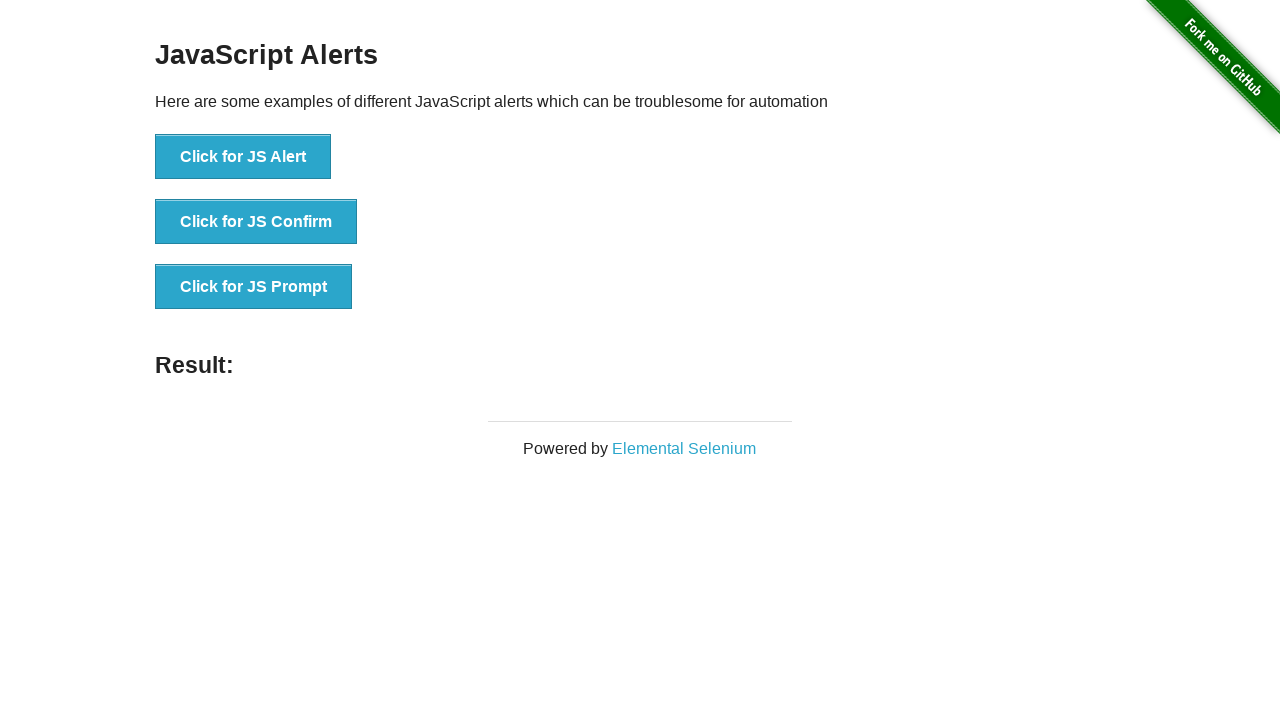

Clicked the JS Alert button at (243, 157) on button[onclick='jsAlert()']
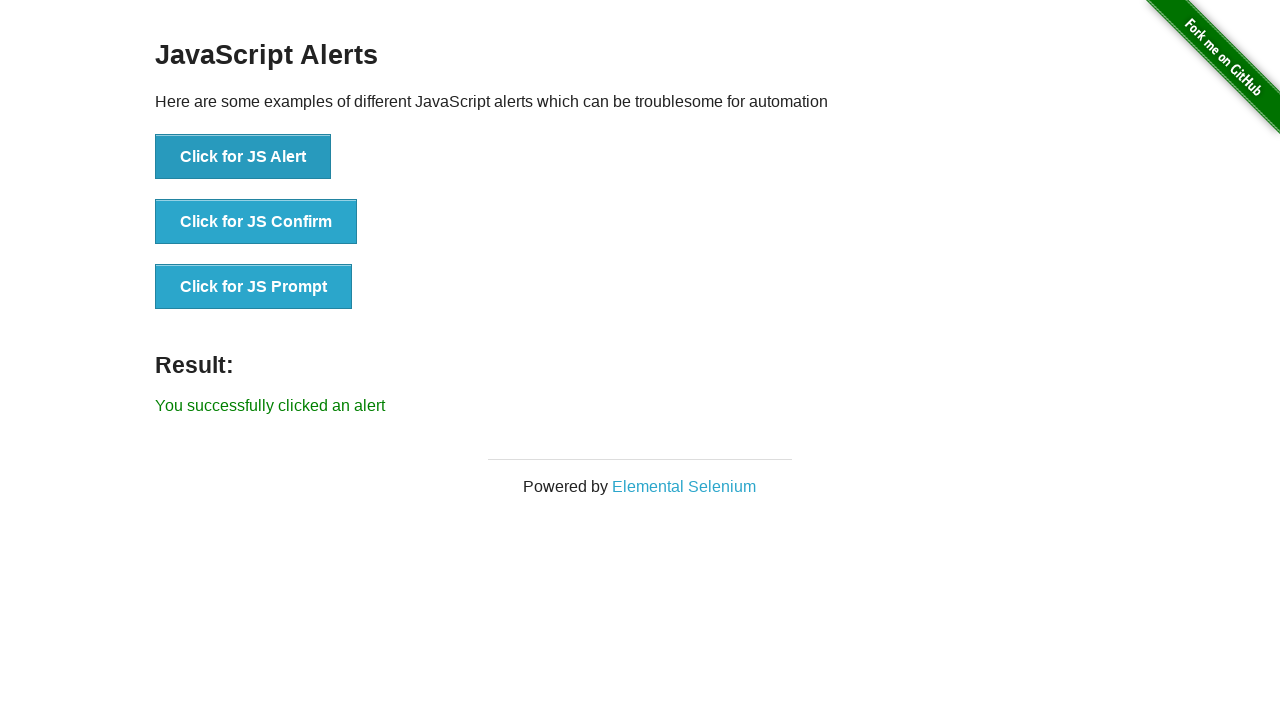

Set up dialog handler to accept alerts
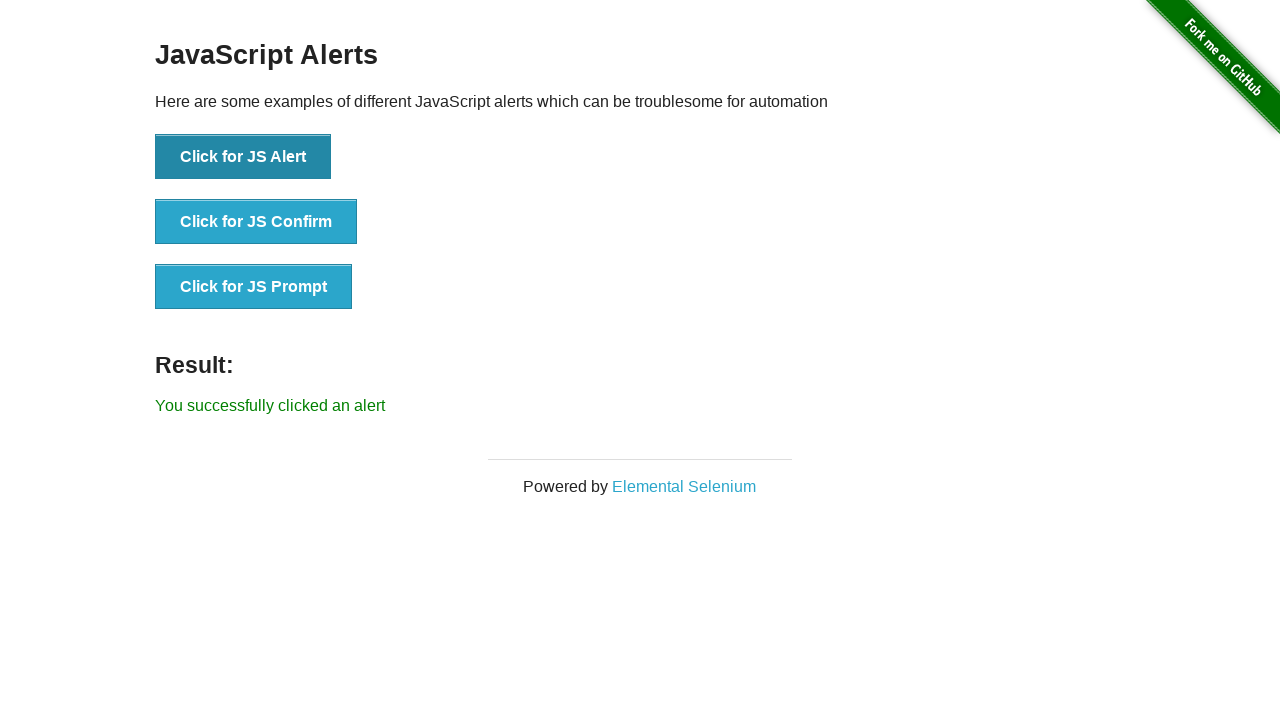

Clicked the JS Alert button again to trigger alert at (243, 157) on button[onclick='jsAlert()']
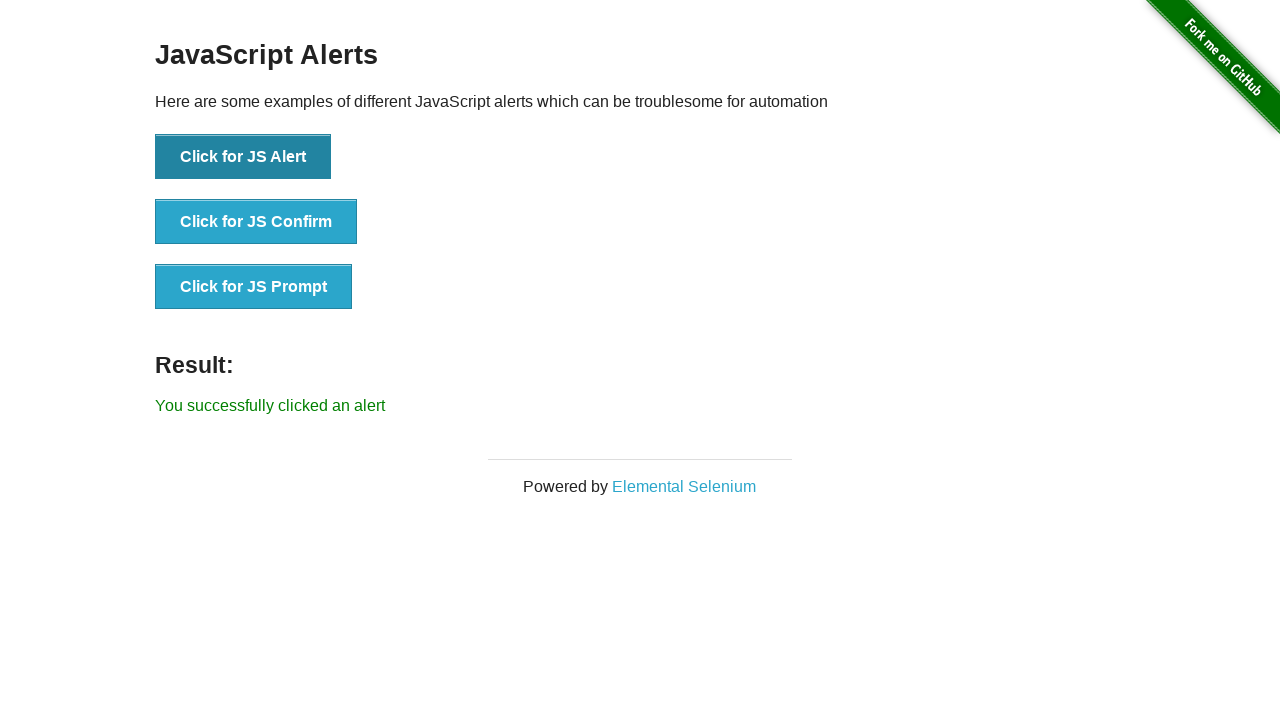

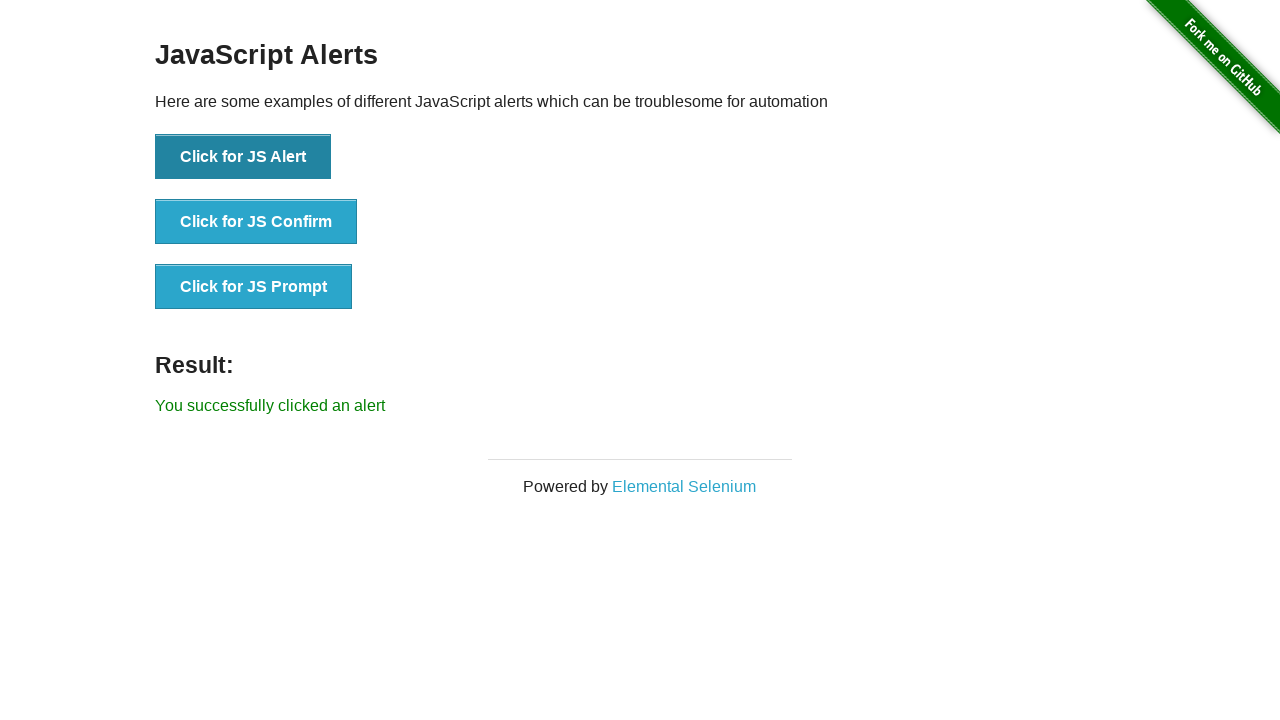